Tests a registration form by filling in personal information fields (name, email, phone, address) and submitting the form

Starting URL: http://suninjuly.github.io/registration1.html

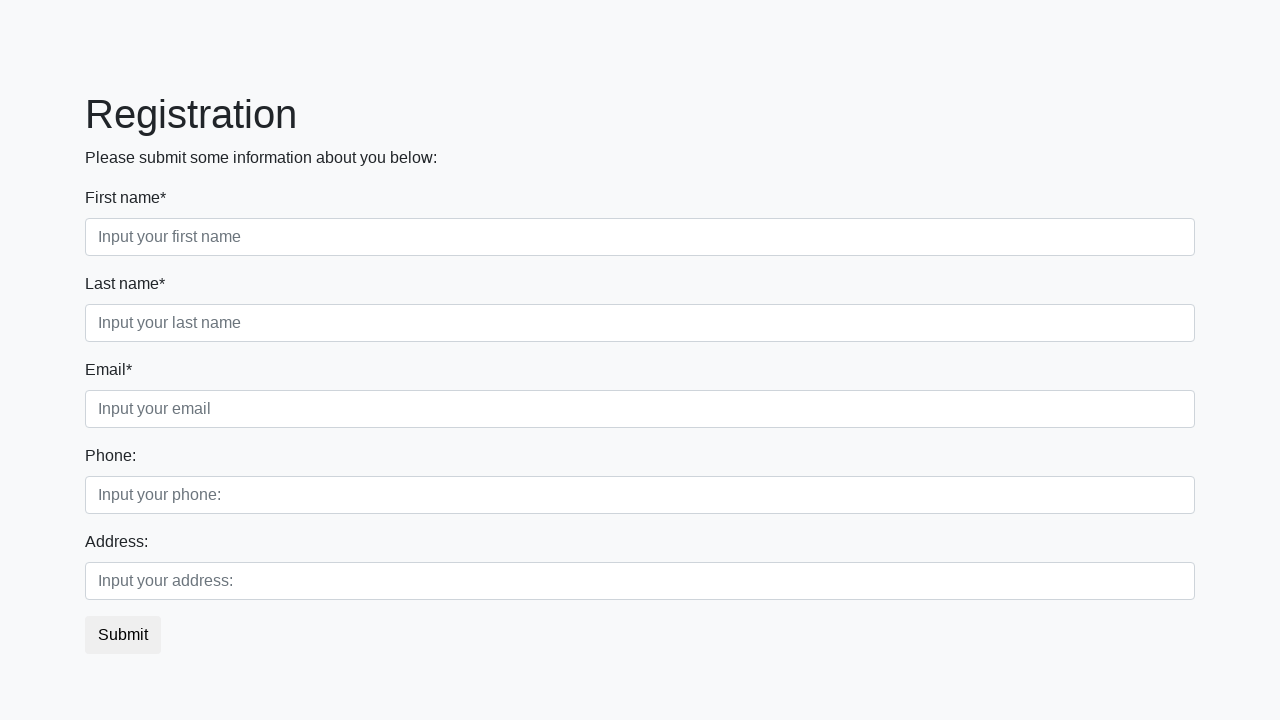

Filled first name field with 'Ivan' on .first_block input.first
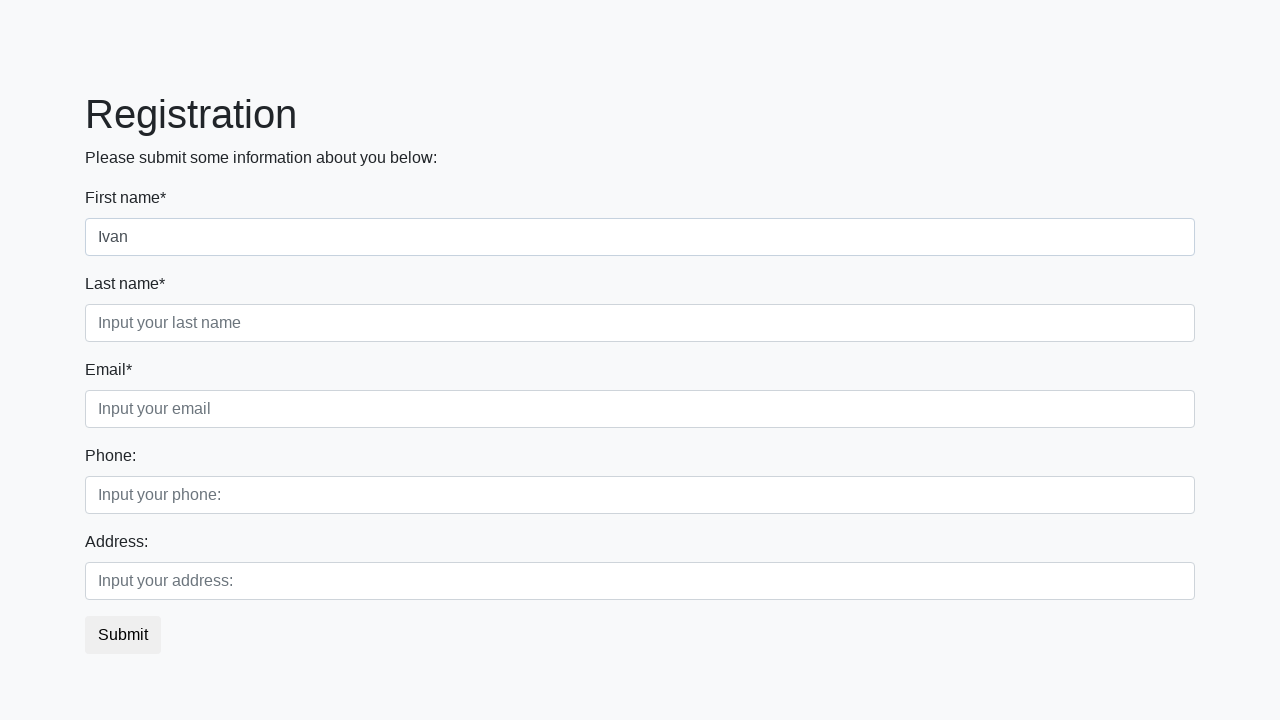

Filled last name field with 'Petrov' on .first_block input.second
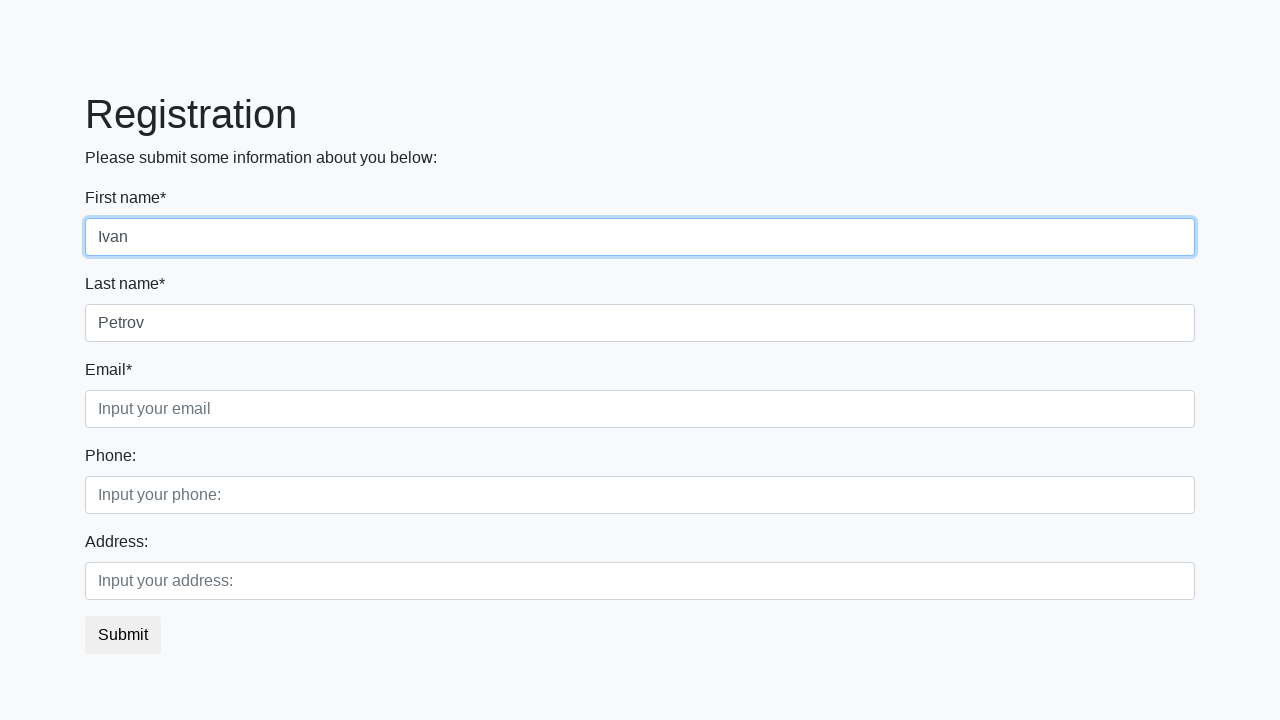

Filled email field with 'test_user@example.com' on .first_block input.third
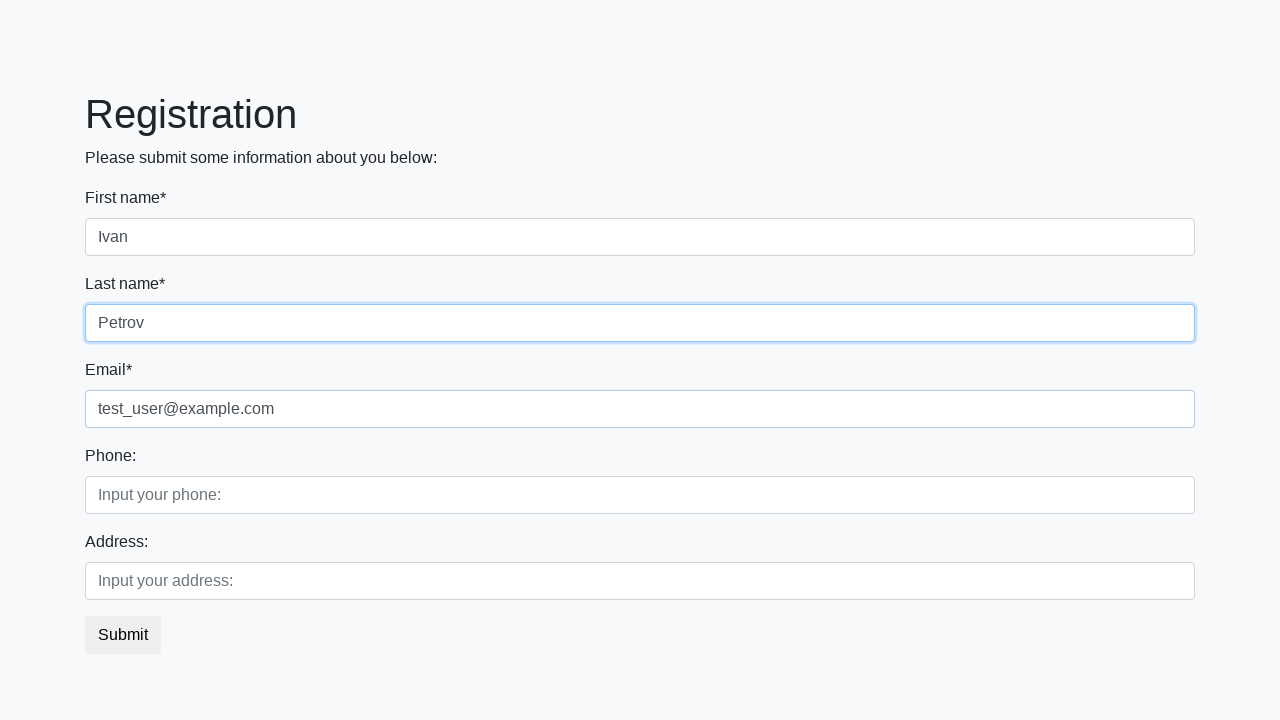

Filled phone number field with '+1234567890' on .second_block input.first
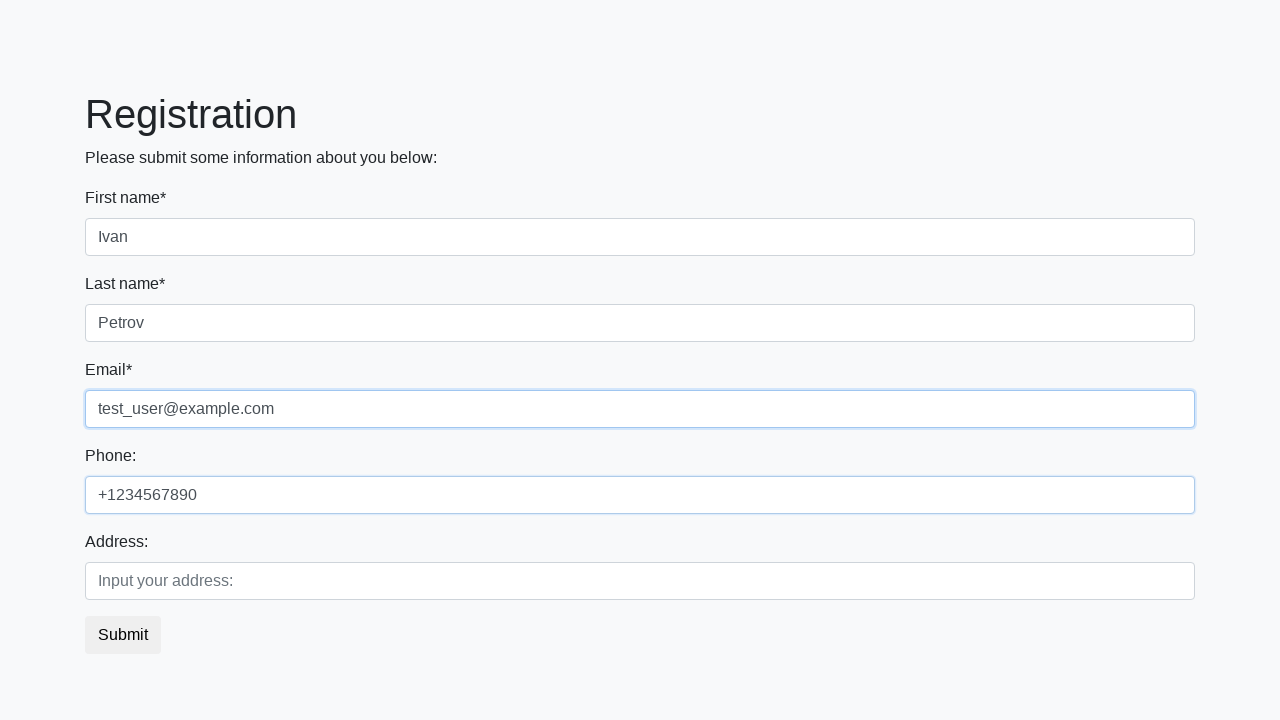

Filled address field with '123 Test Street' on .second_block input.second
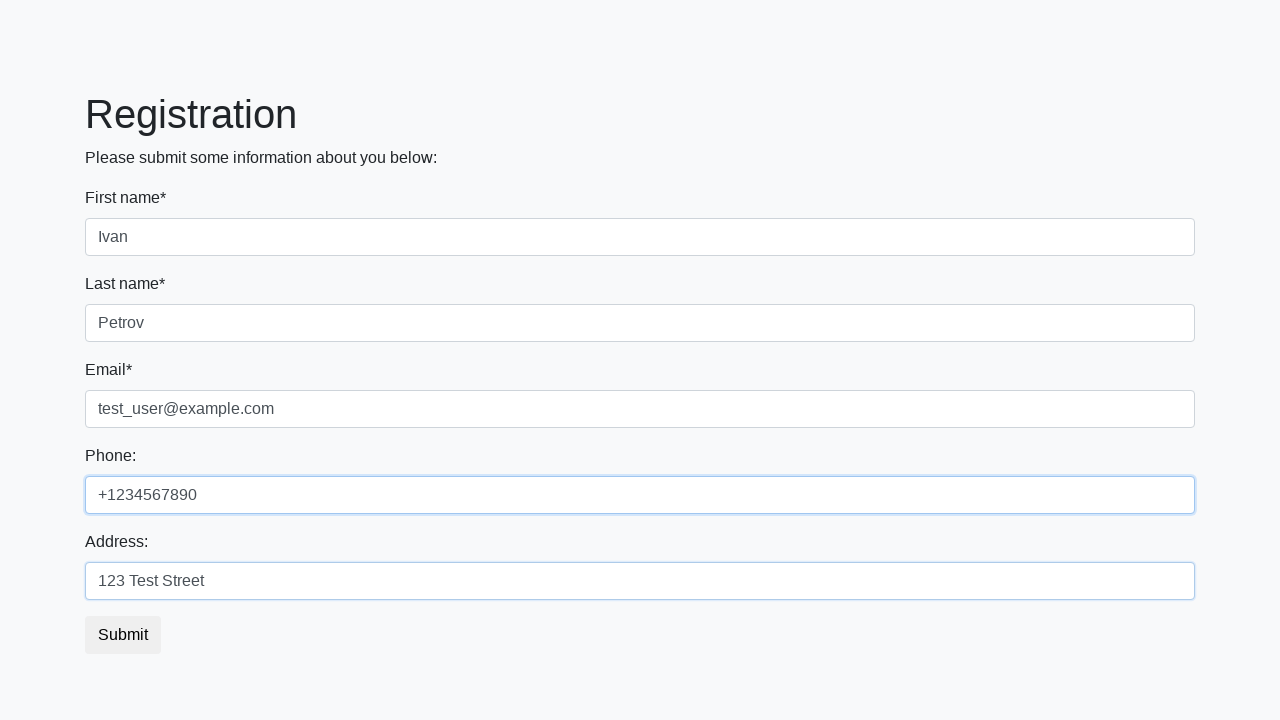

Clicked submit button at (123, 635) on button.btn
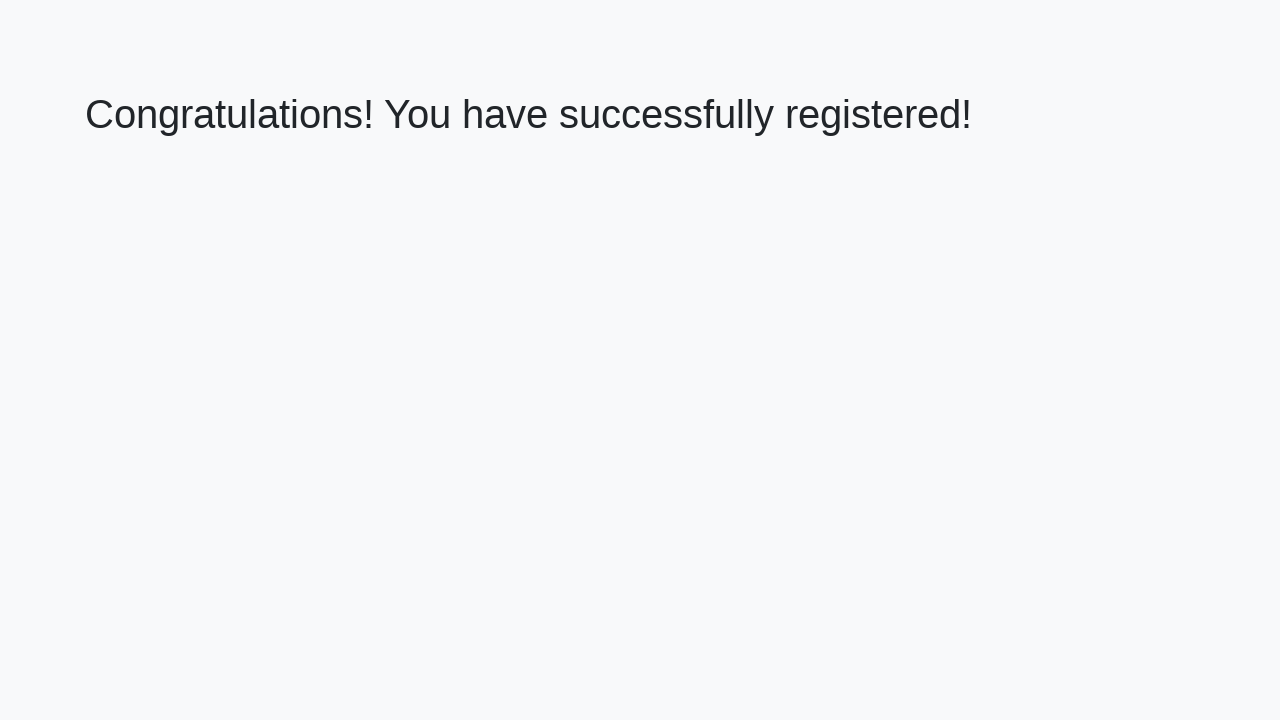

Success message appeared
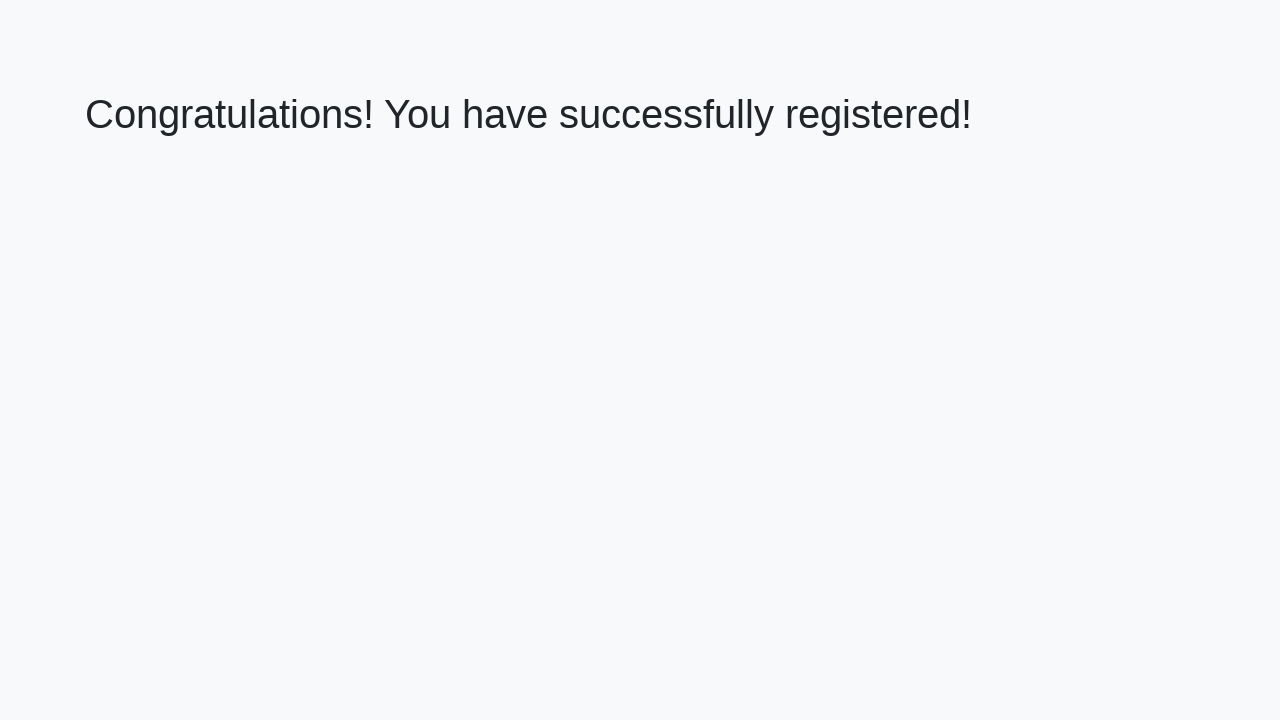

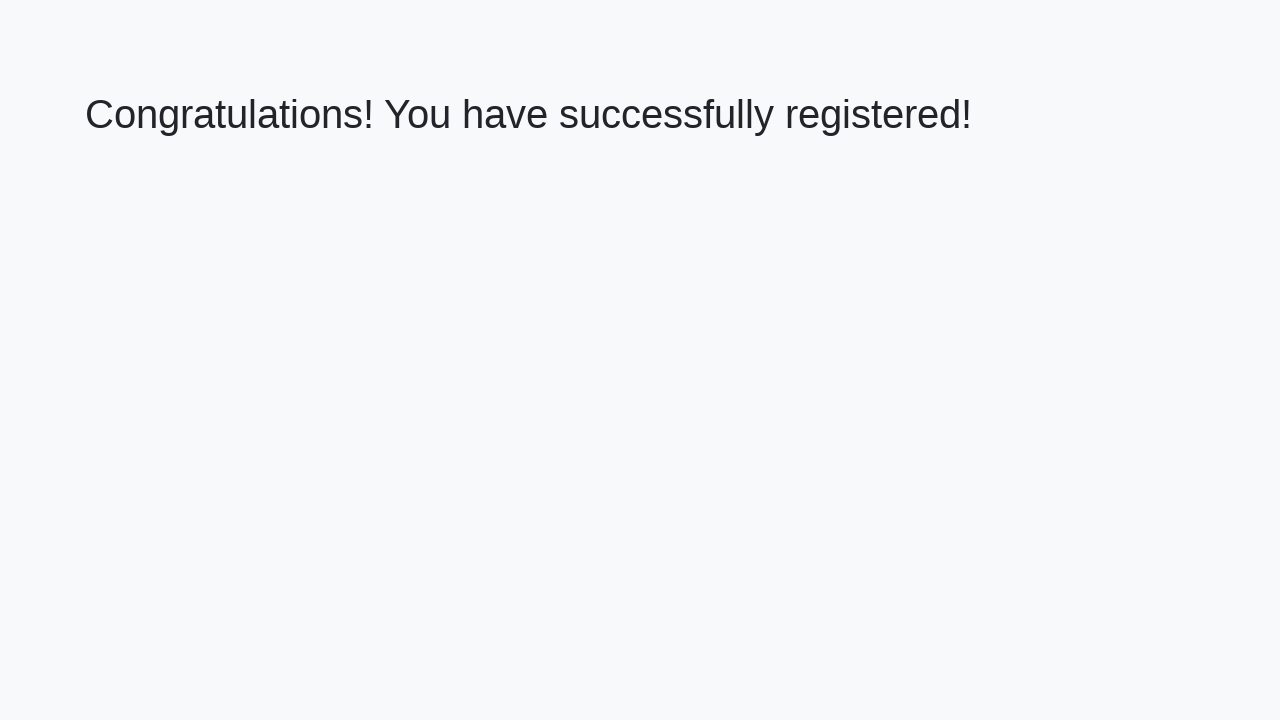